Navigates to a GoJS HTML drag and drop sample page and waits for the page to load. The original script does not perform any drag and drop actions.

Starting URL: https://gojs.net/latest/samples/htmlDragDrop.html

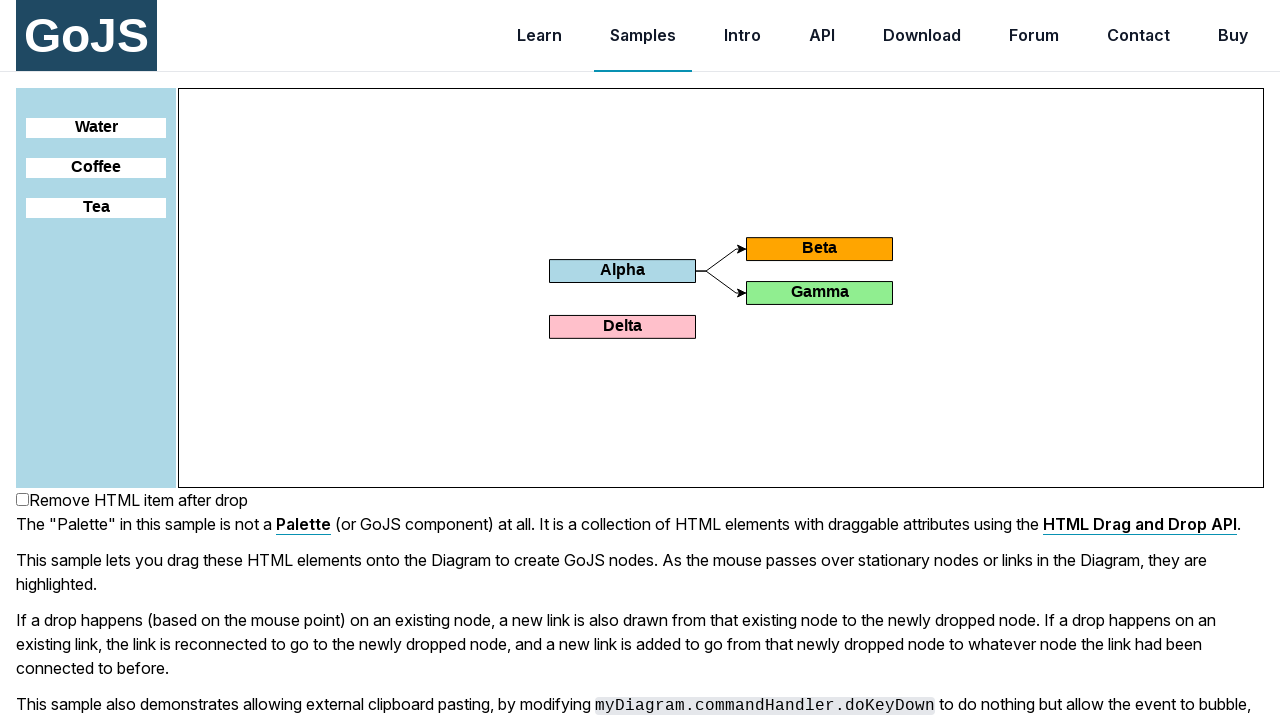

Navigated to GoJS HTML drag and drop sample page
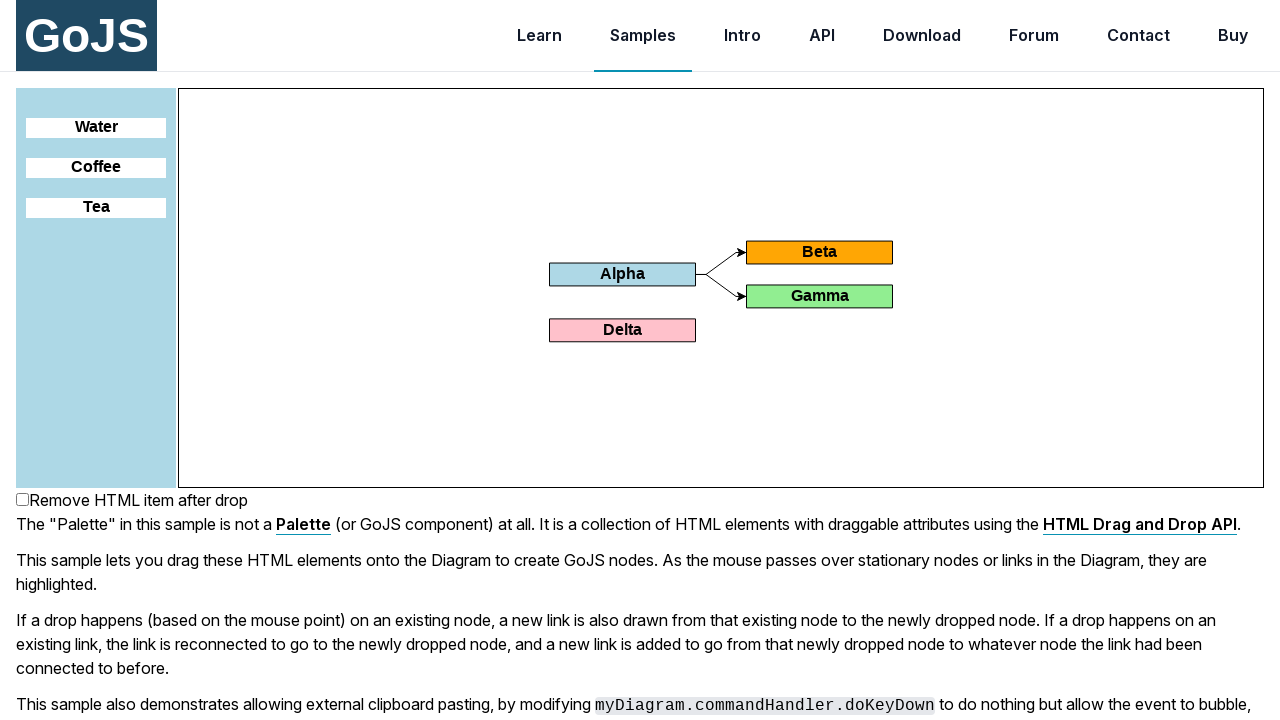

Page fully loaded with no pending network requests
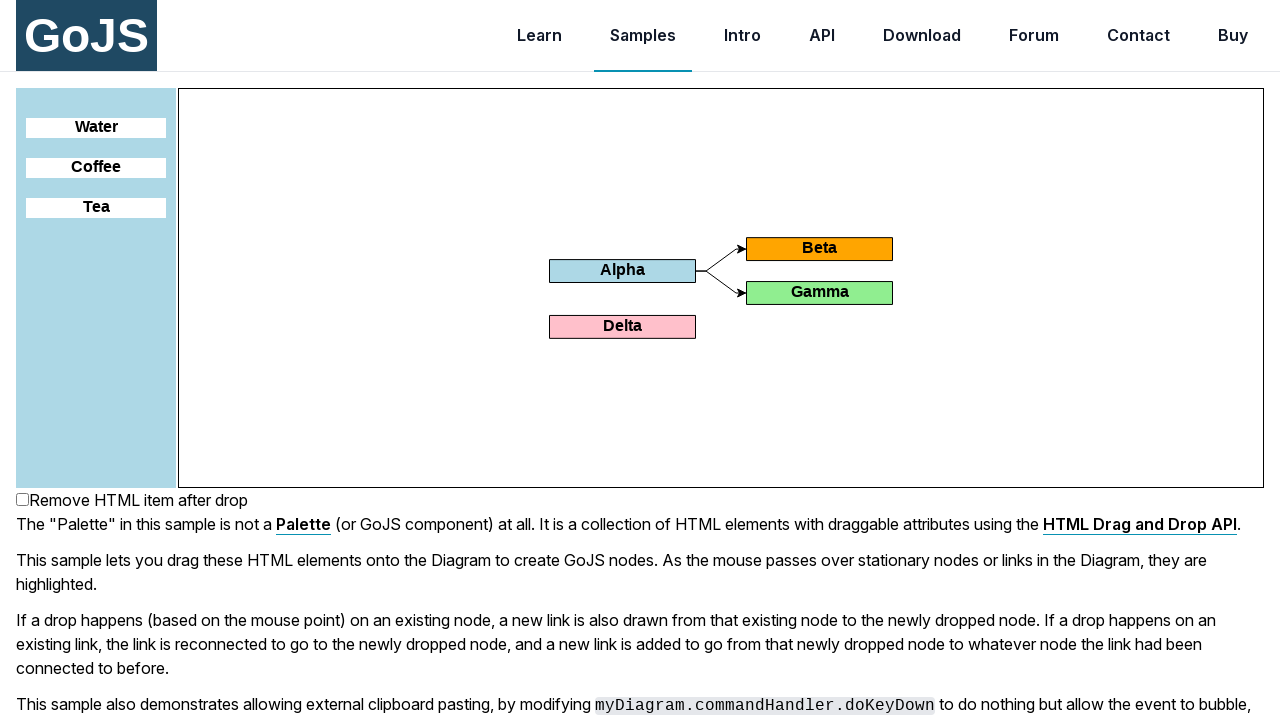

Diagram container element is visible and ready
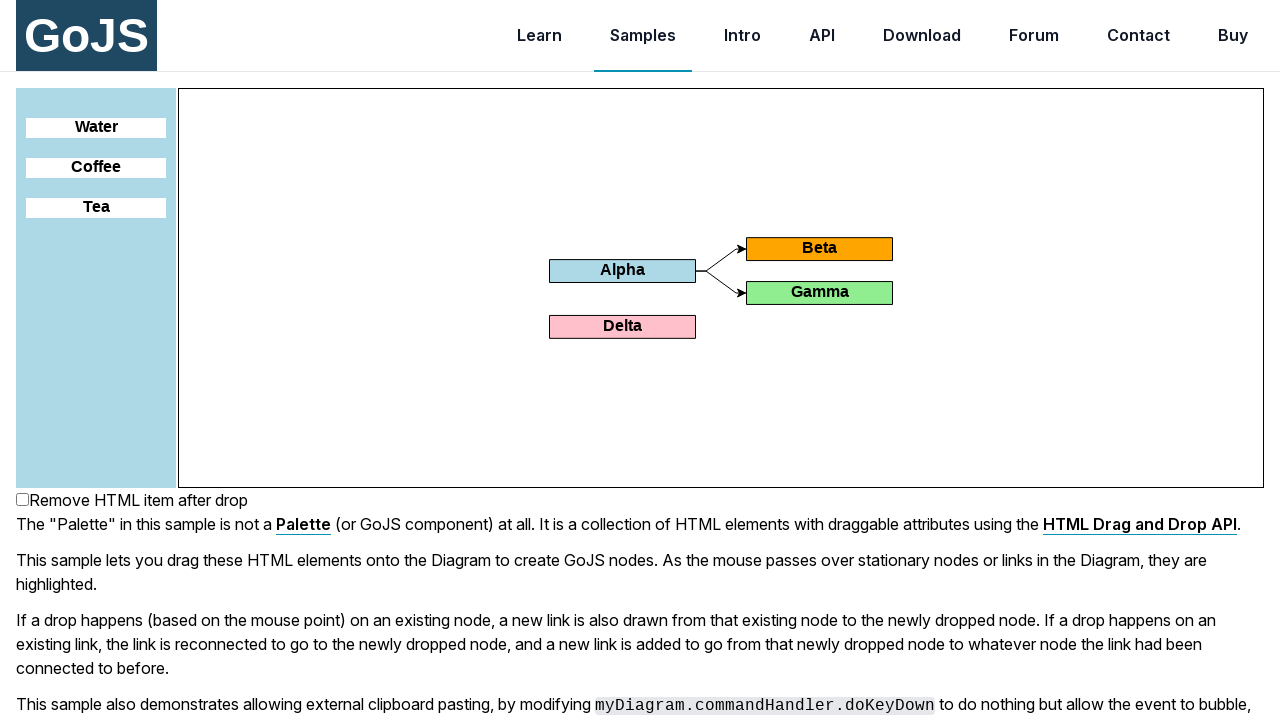

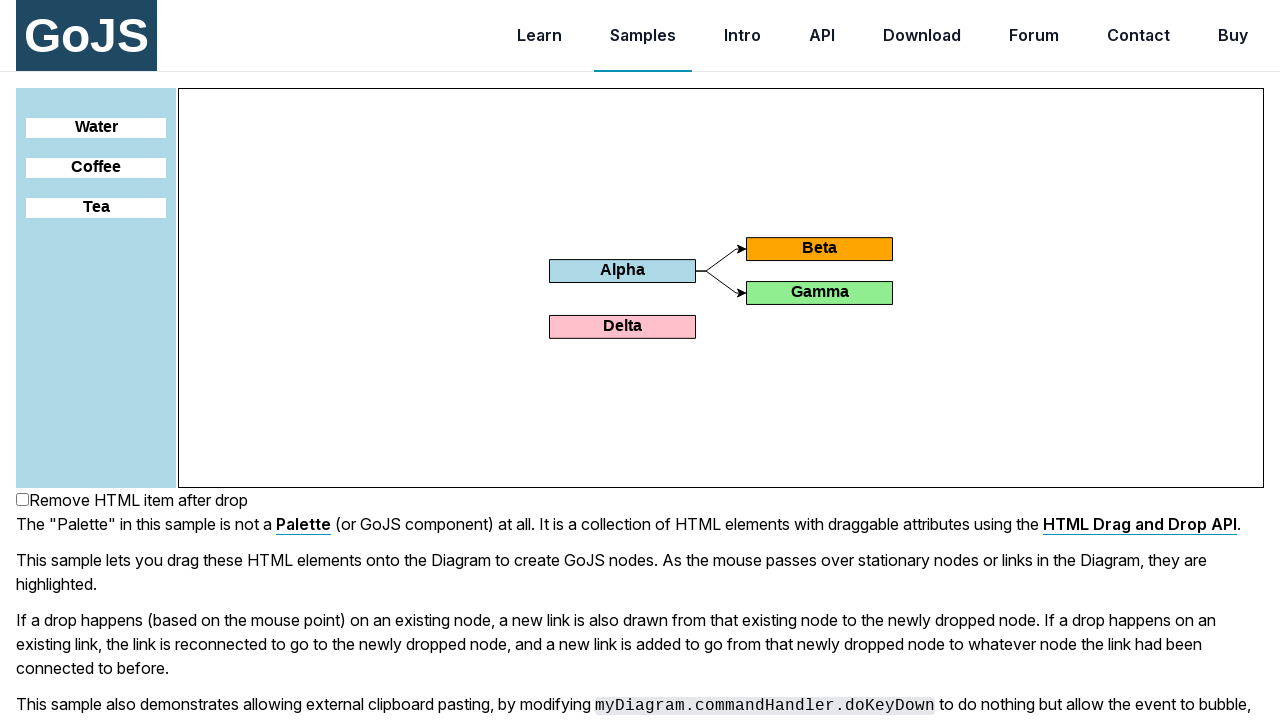